Navigates to a Webtoons comic chapter list page, verifies the chapter list loads, then clicks on a chapter to verify the chapter page with images loads correctly.

Starting URL: https://www.webtoons.com/en/action/hardcore-leveling-warrior/list?title_no=1221&page=1

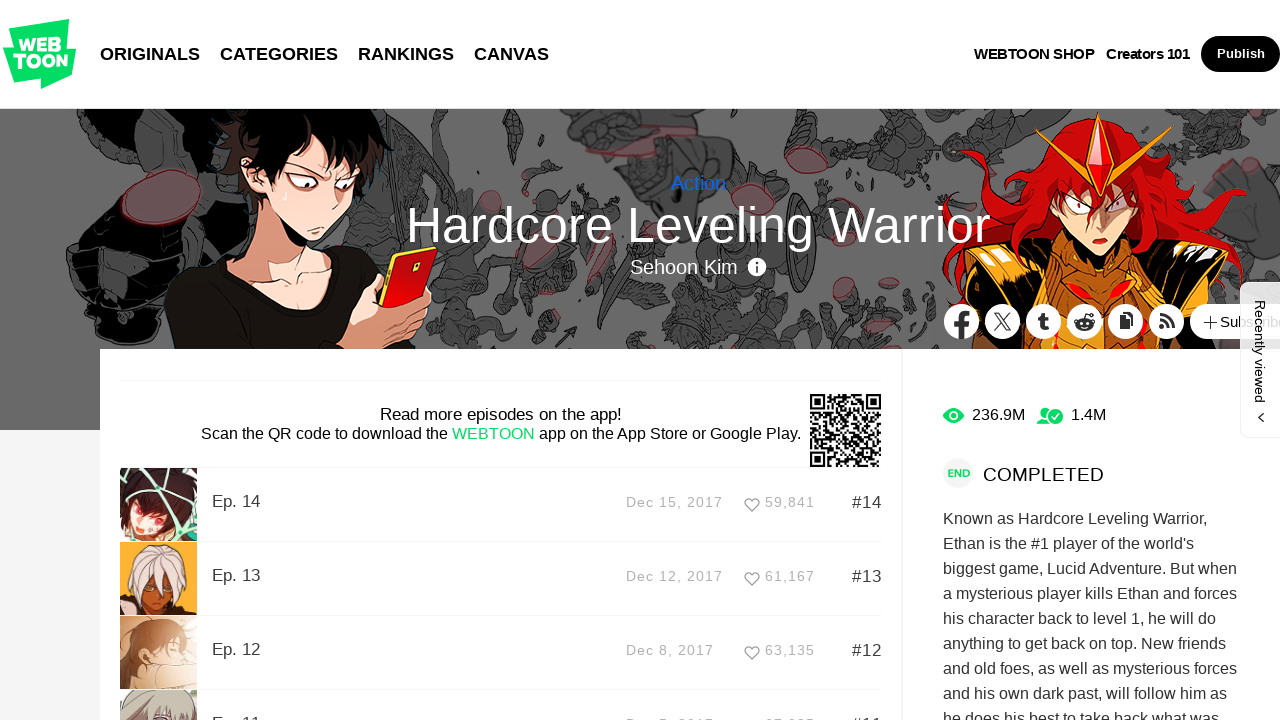

Chapter list loaded on Hardcore Leveling Warrior list page
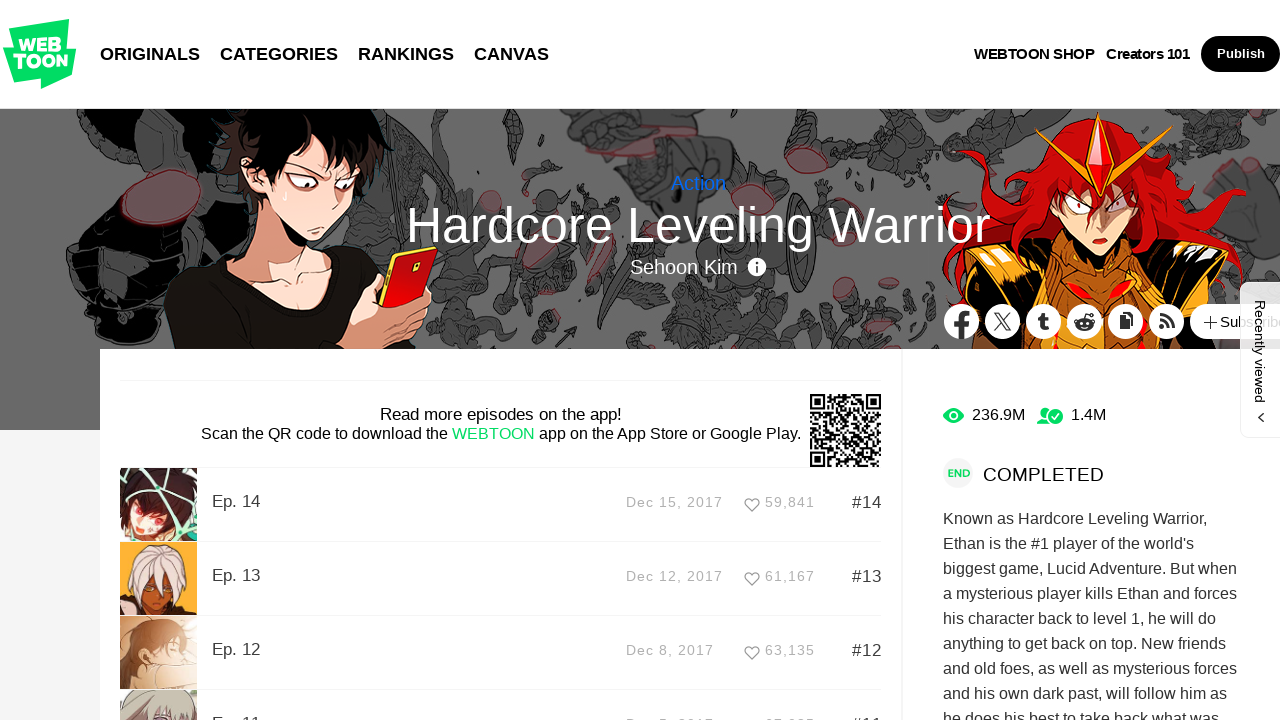

Clicked on the first chapter in the list at (500, 504) on ul#_listUl a:first-child
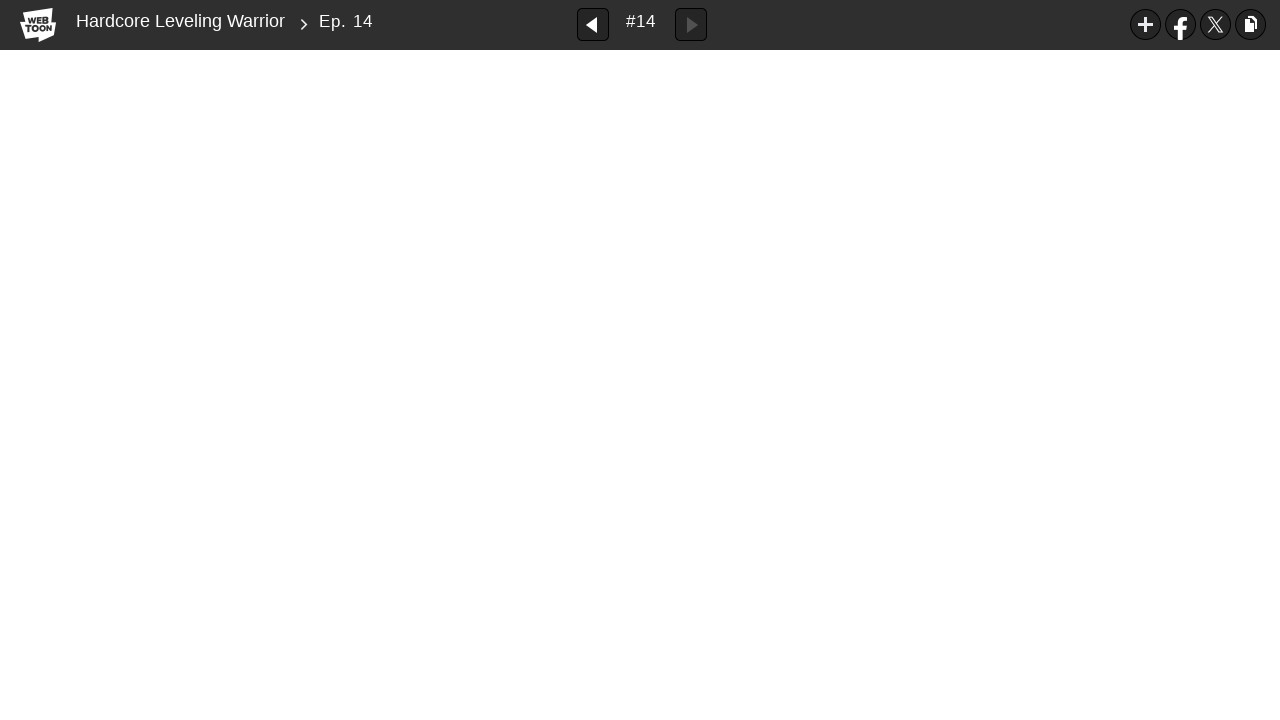

Chapter page loaded with image container
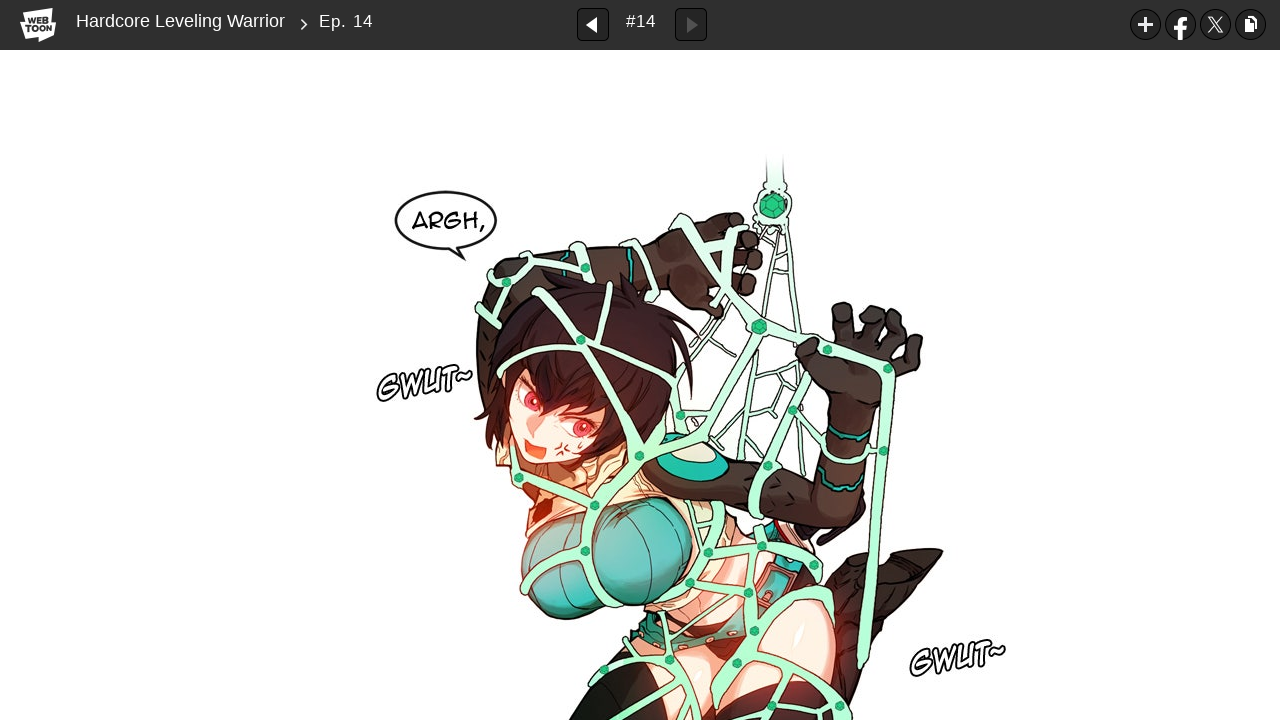

Chapter images loaded successfully
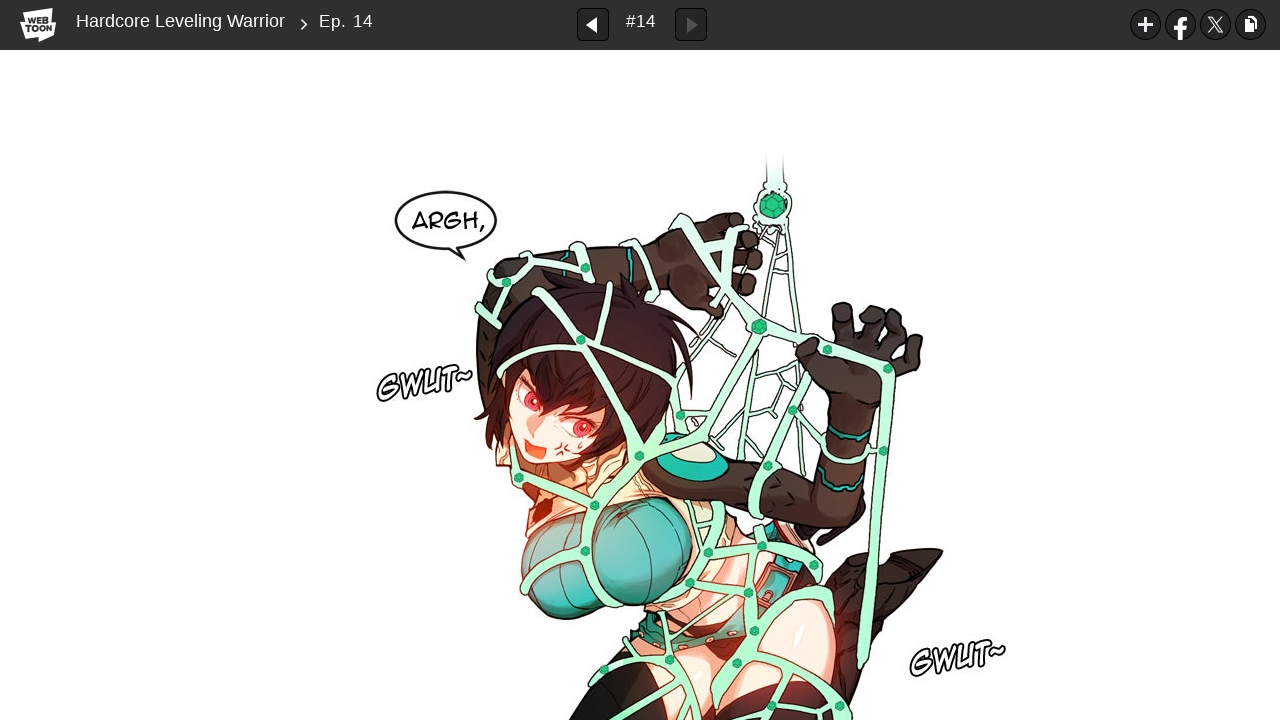

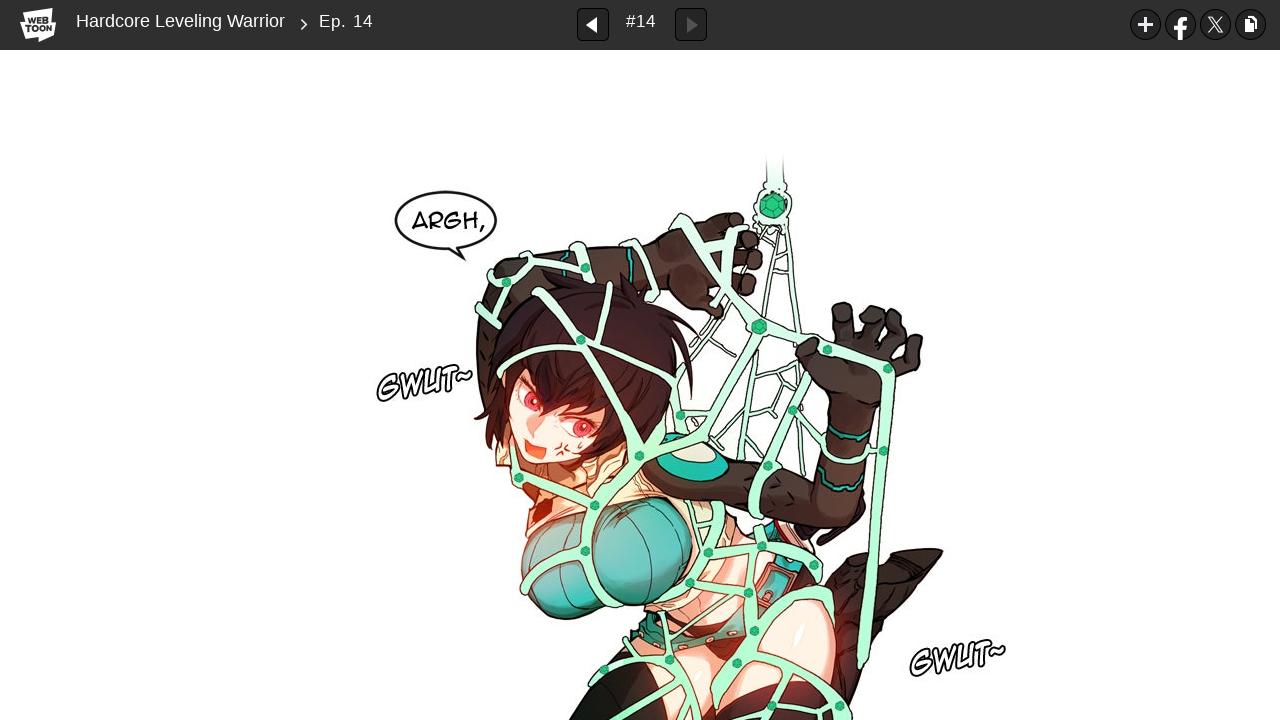